Tests drag-and-drop functionality on jQuery UI demo page by dragging an element from source to destination within an iframe

Starting URL: https://jqueryui.com/droppable

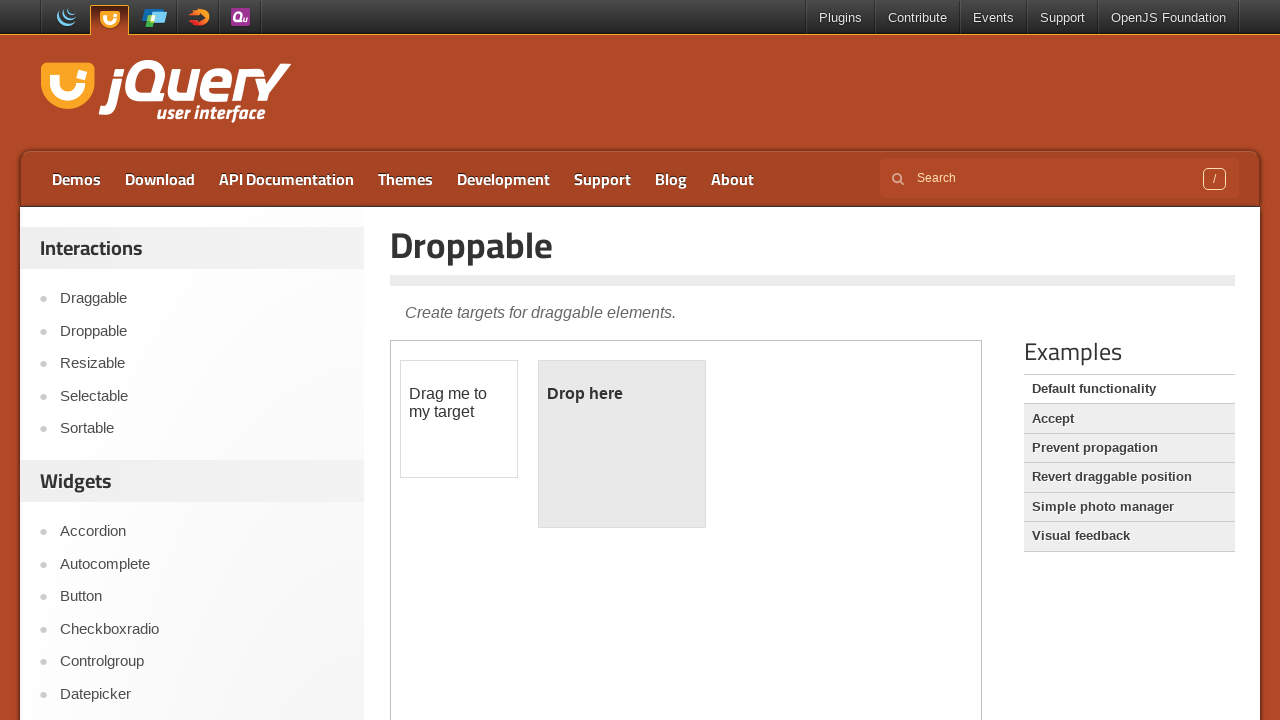

Counted iframes on page: 1
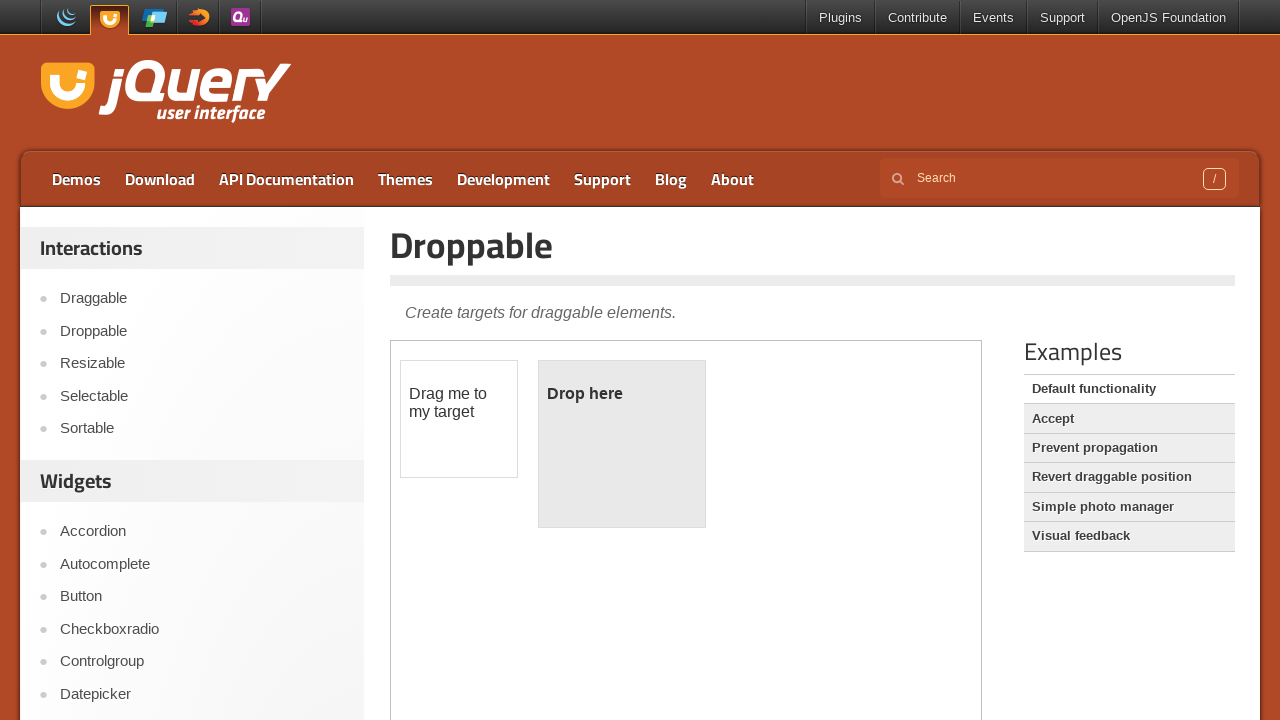

Located and switched to first iframe containing jQuery UI demo
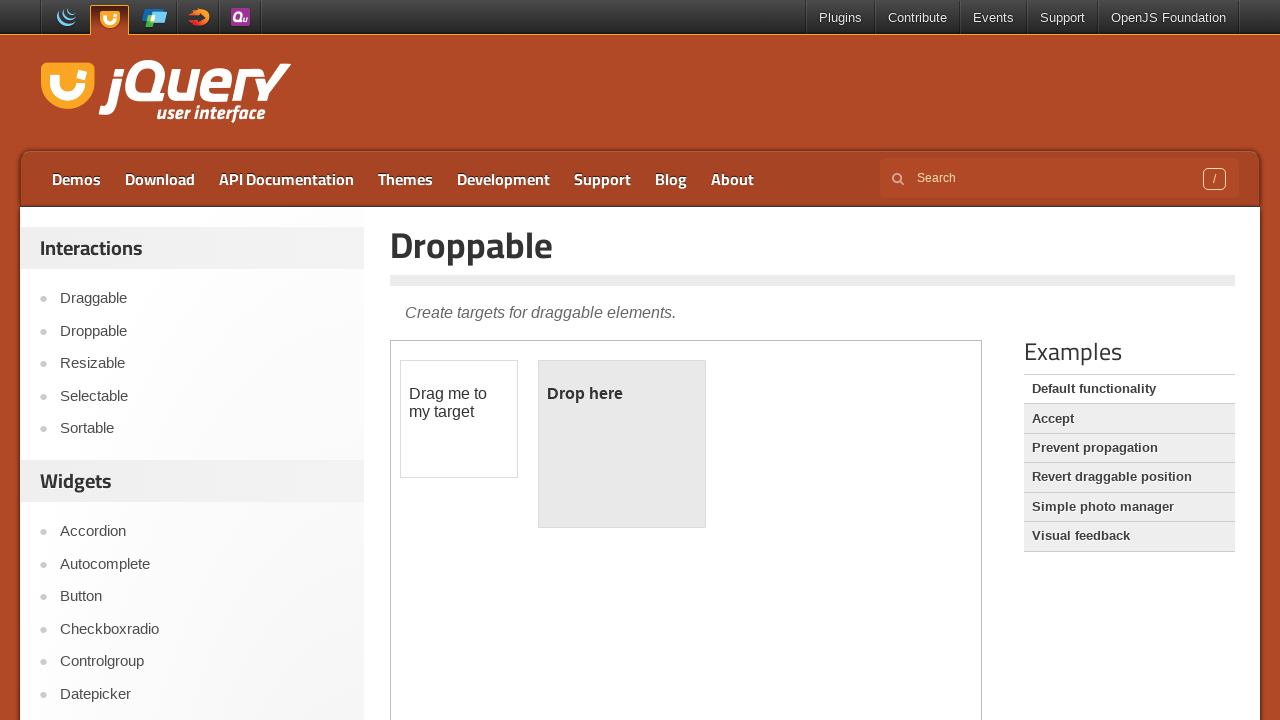

Located draggable element (#draggable) within iframe
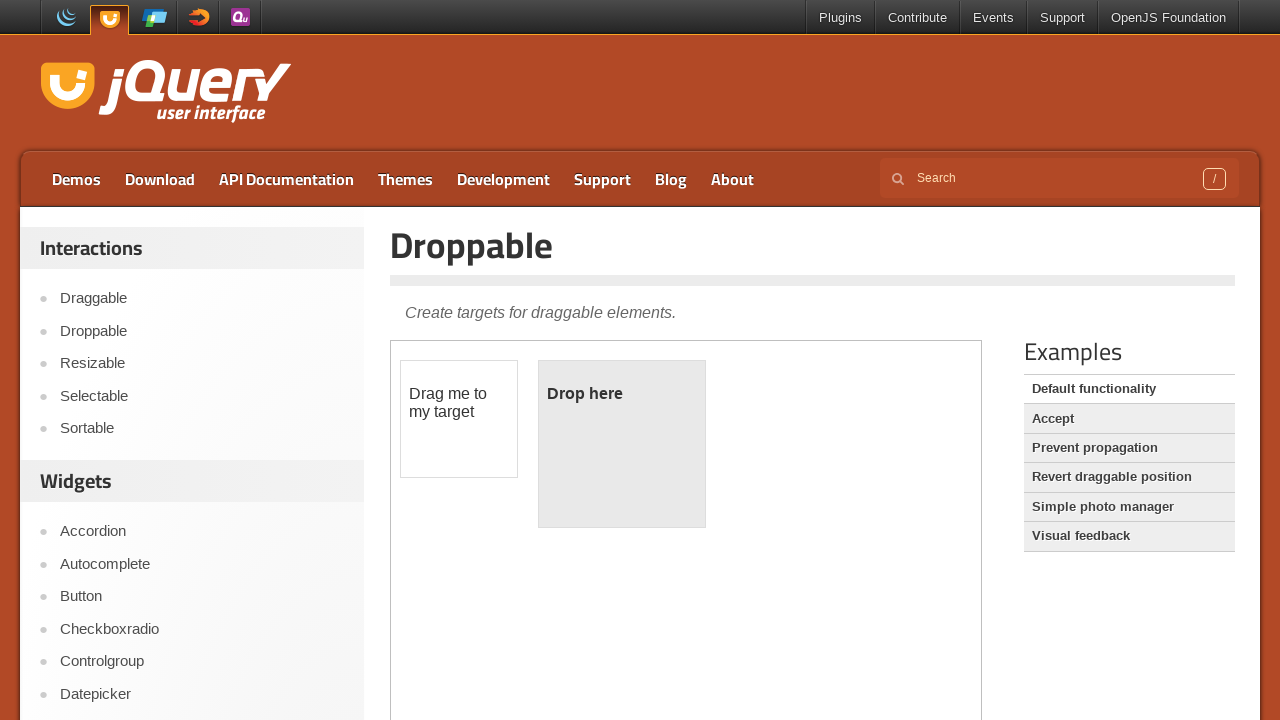

Located droppable element (#droppable) within iframe
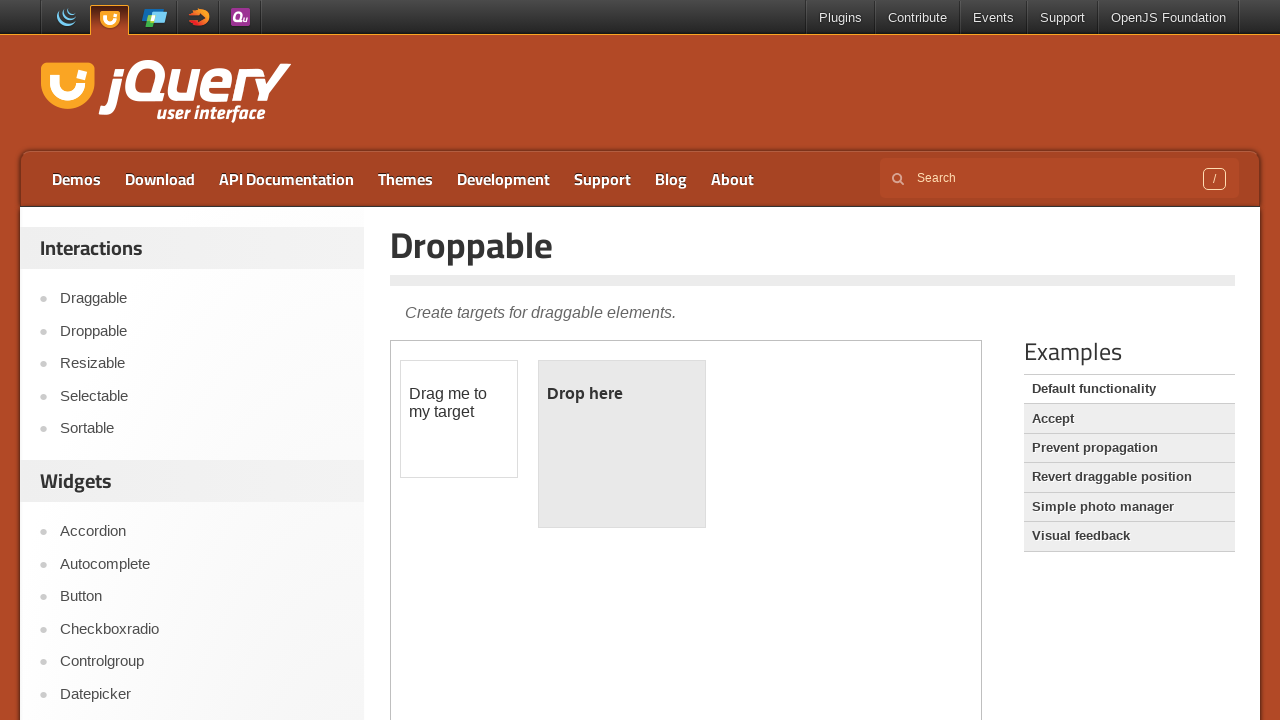

Performed drag-and-drop operation from draggable to droppable element at (622, 444)
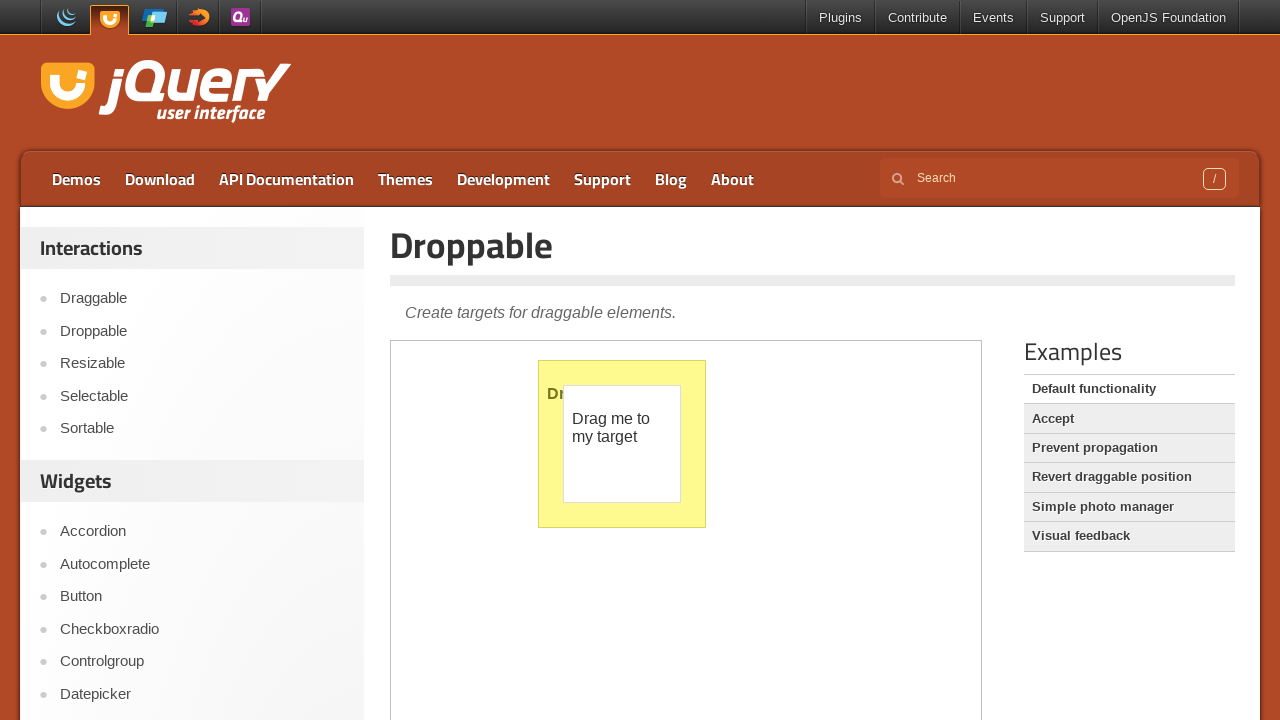

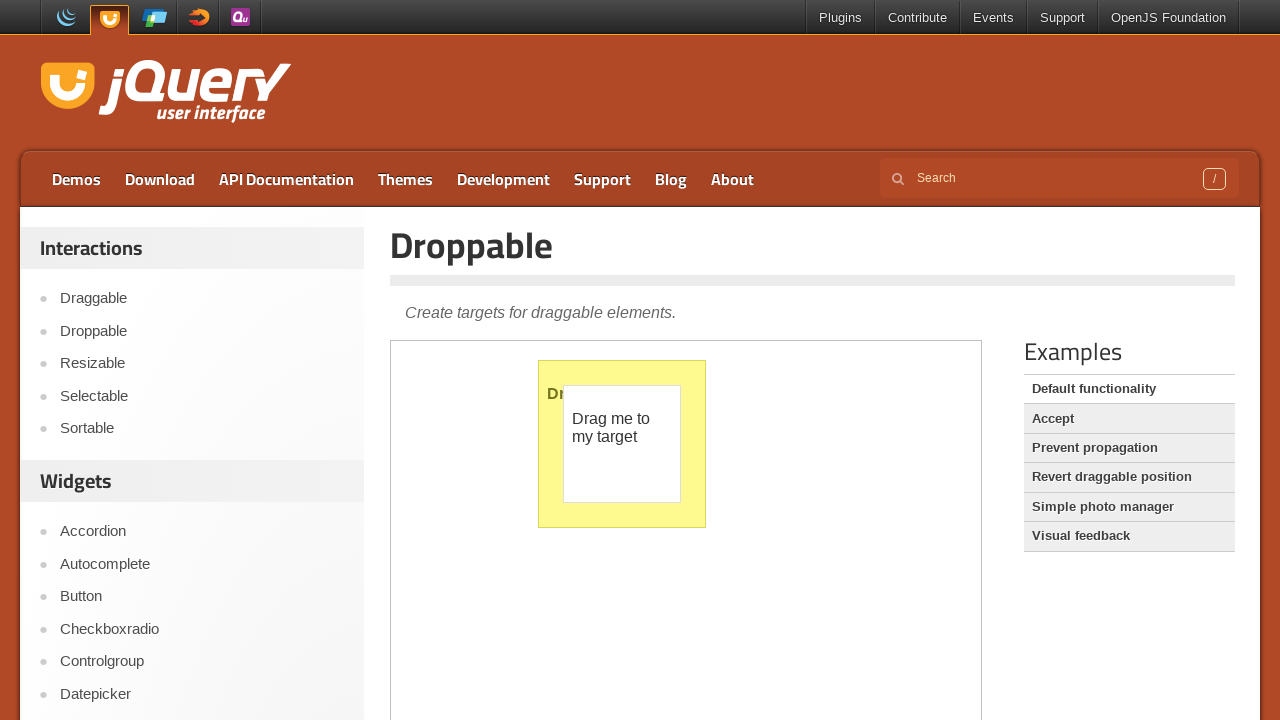